Tests the Add/Remove Elements functionality by navigating to the page, clicking the Add Element button to add a new button, then clicking the Delete button to remove it, and verifying the element state.

Starting URL: http://the-internet.herokuapp.com/

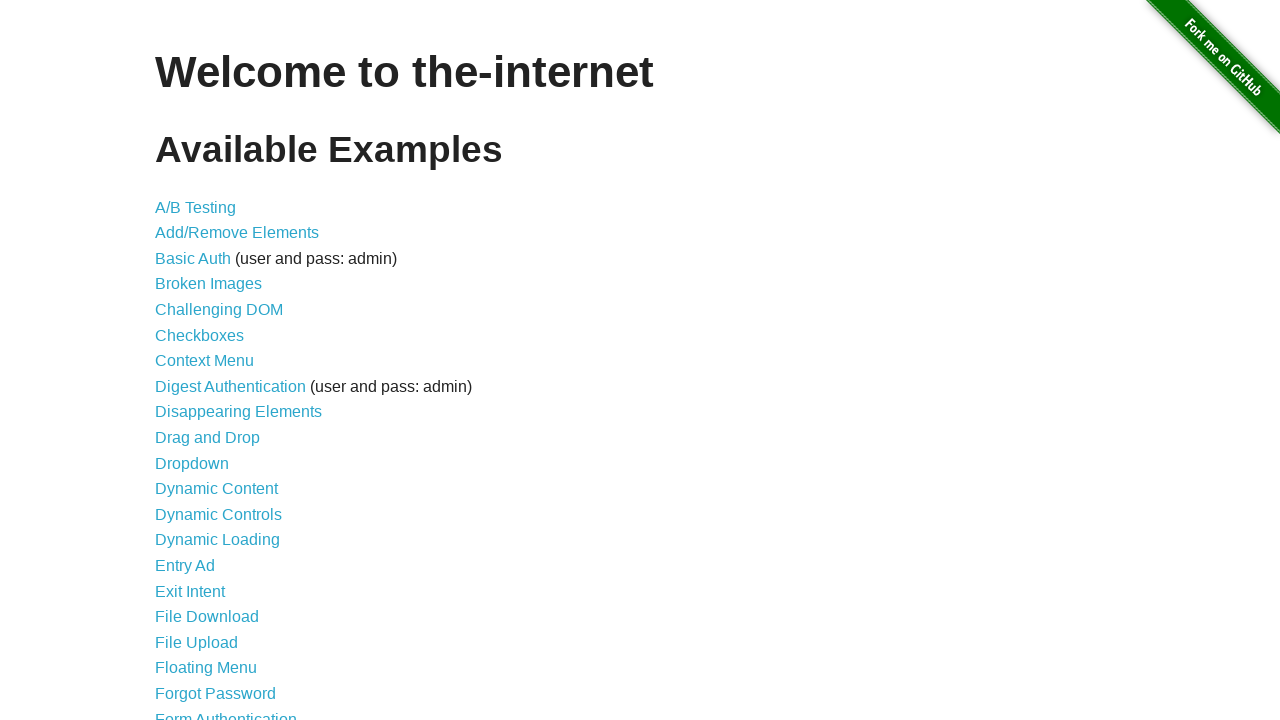

Clicked on 'Add/Remove Elements' link at (237, 233) on text=Add/Remove Elements
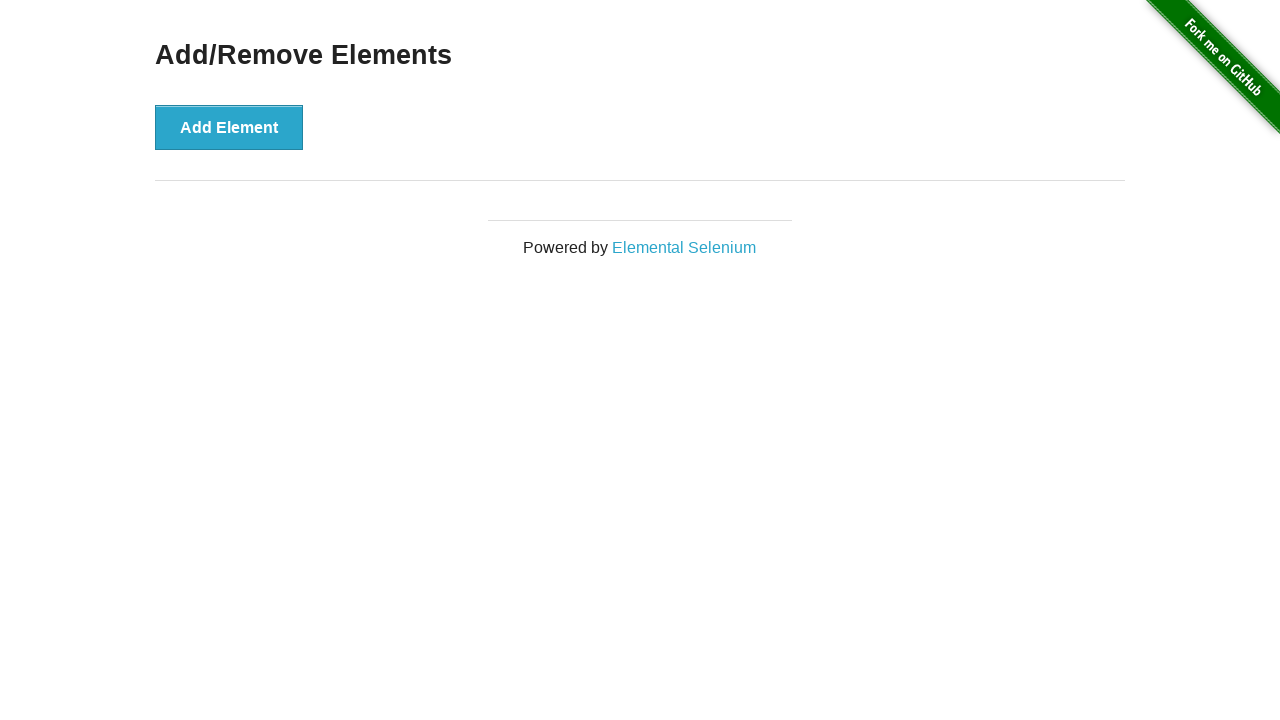

Clicked the 'Add Element' button at (229, 127) on #content > div > button
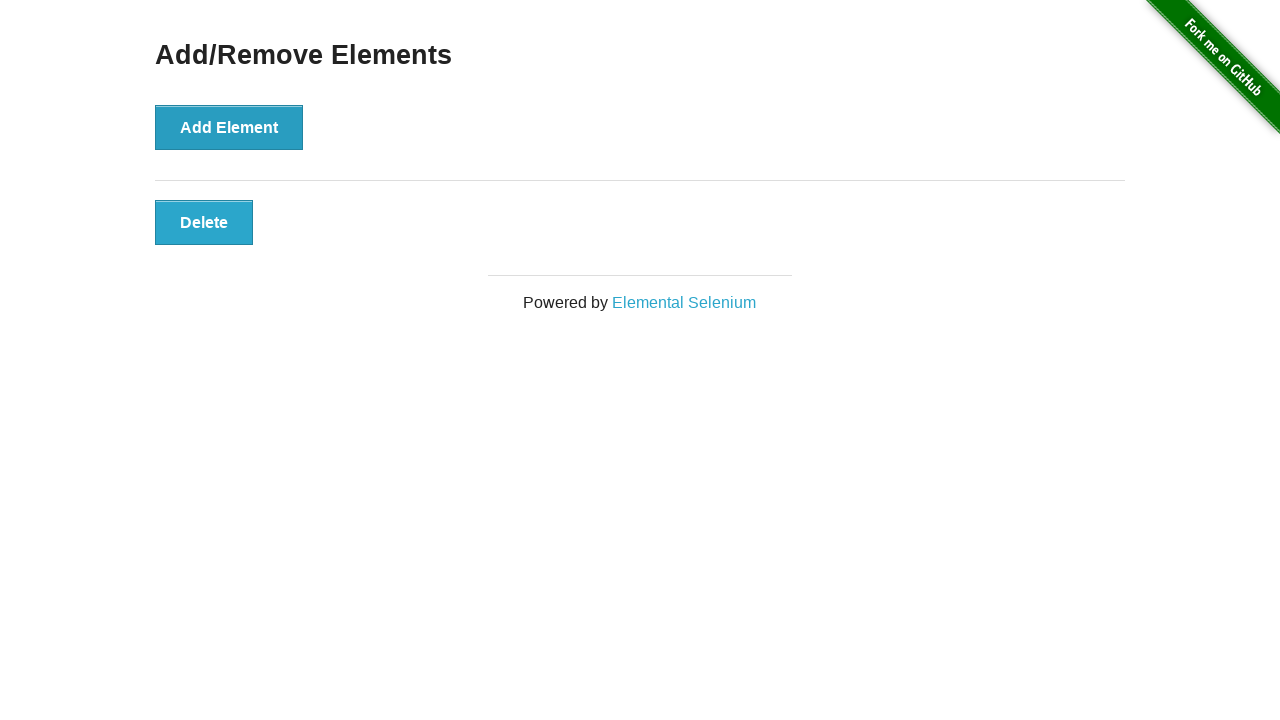

Delete button appeared after adding element
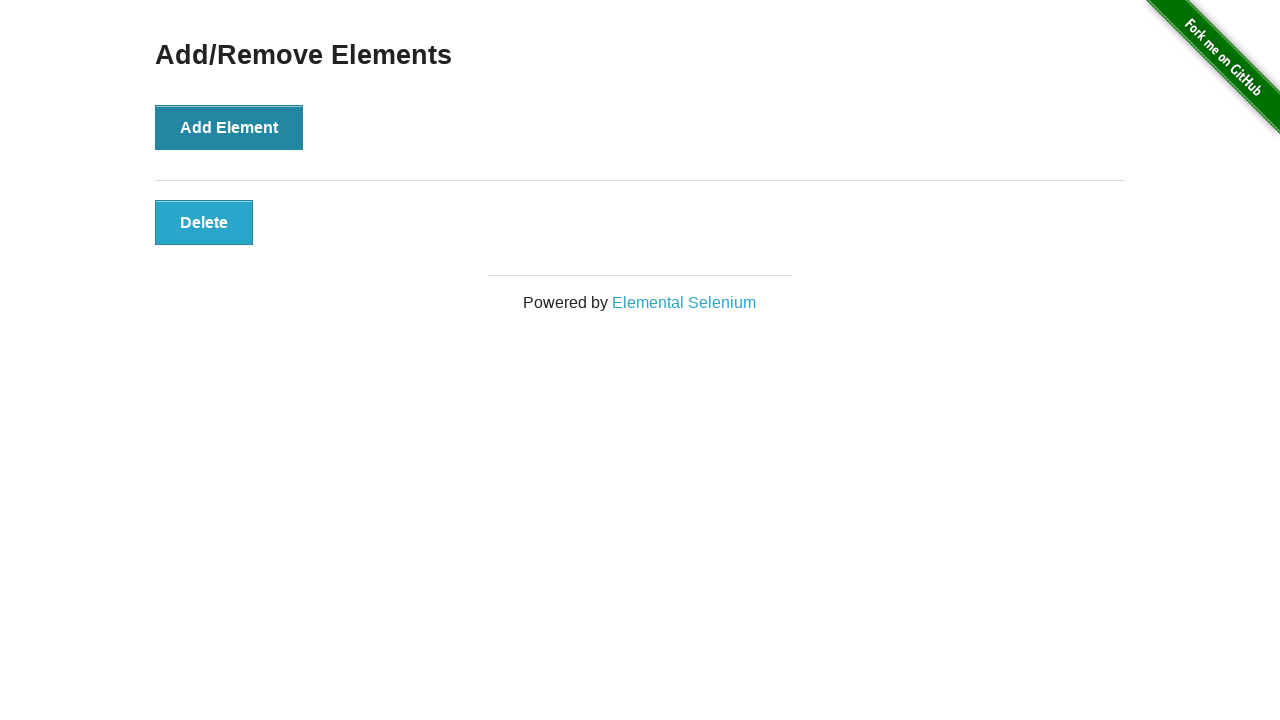

Clicked the 'Delete' button to remove the added element at (204, 222) on #elements > button
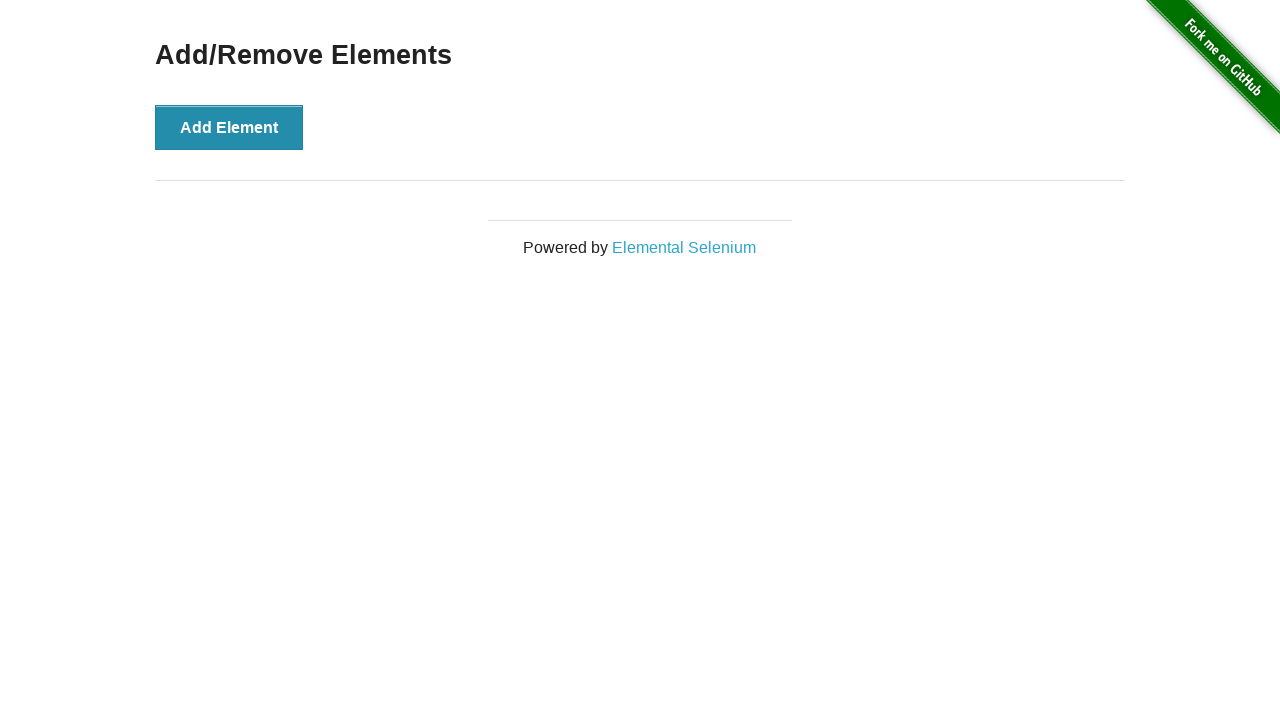

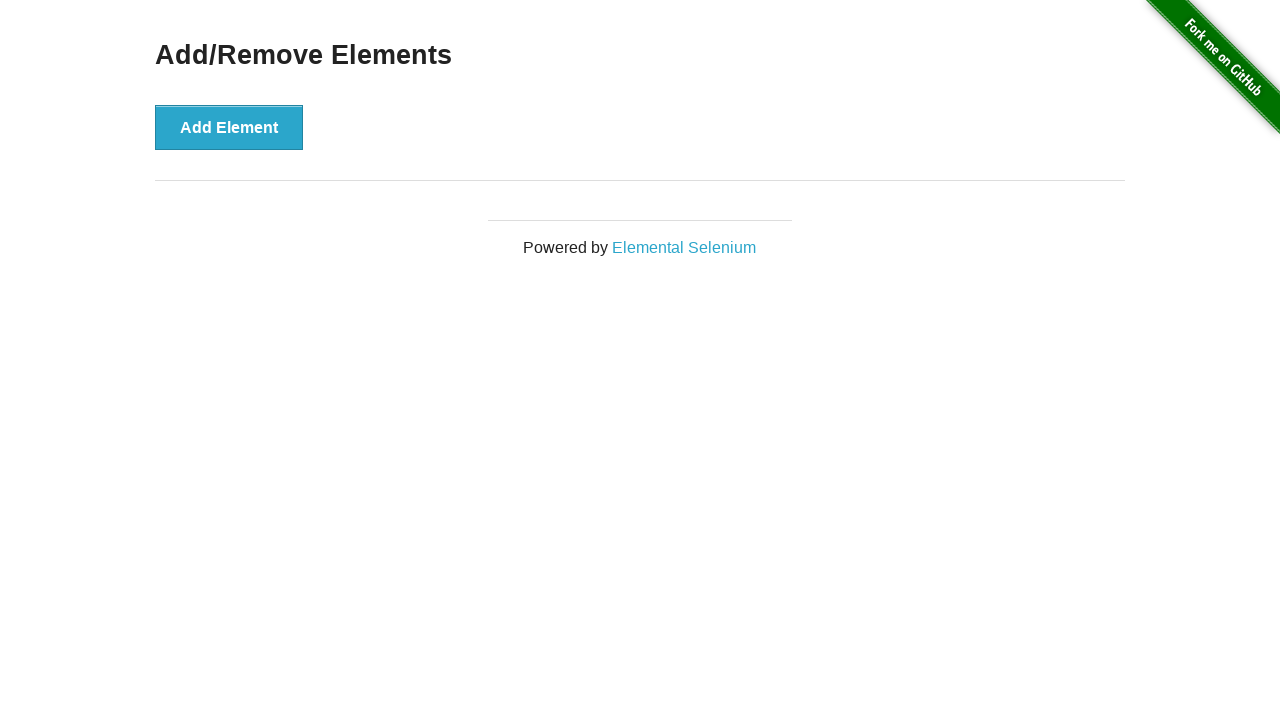